Tests autocomplete dropdown functionality by typing partial text and selecting a specific option from the suggestions

Starting URL: https://rahulshettyacademy.com/AutomationPractice/

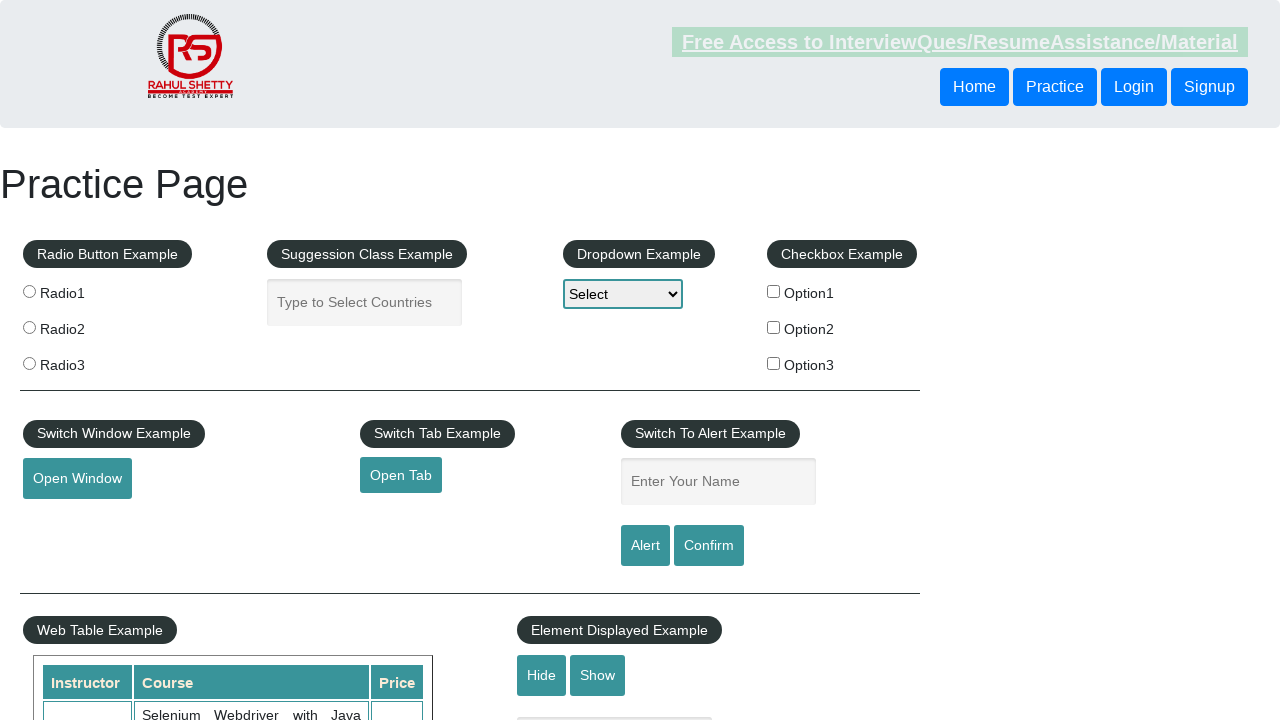

Filled autocomplete field with 'An' on #autocomplete
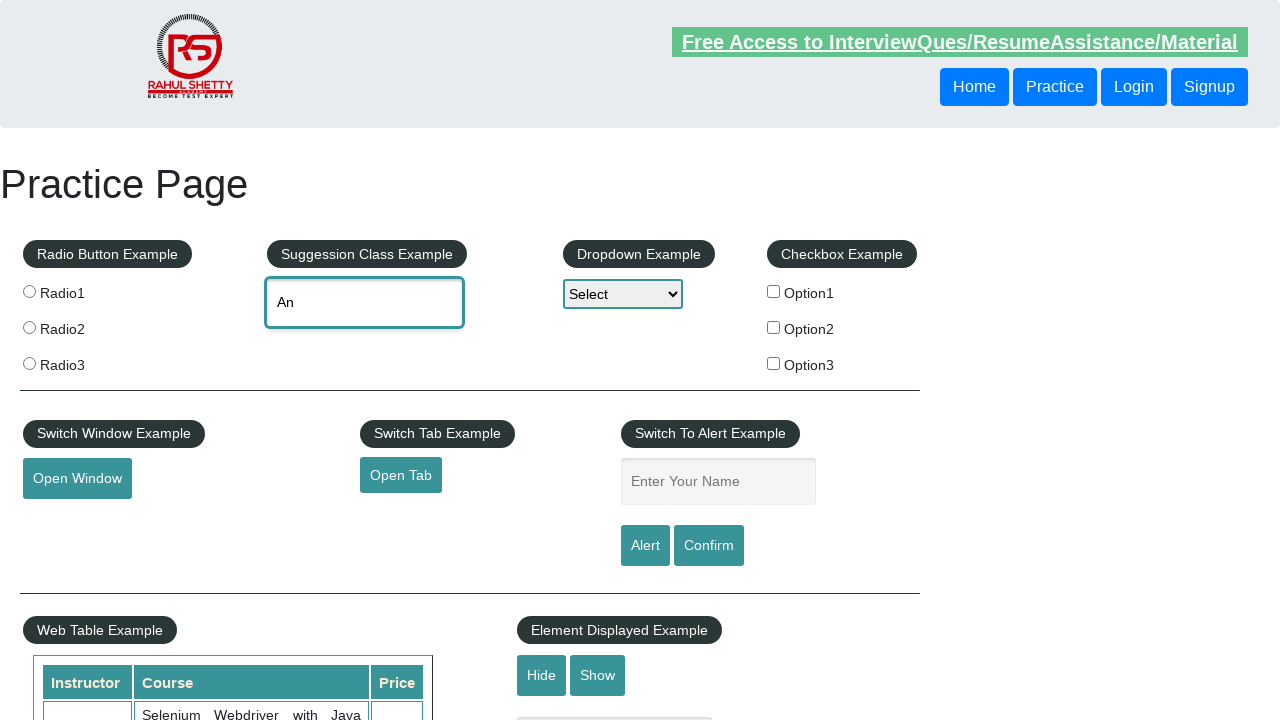

Autocomplete dropdown suggestions loaded
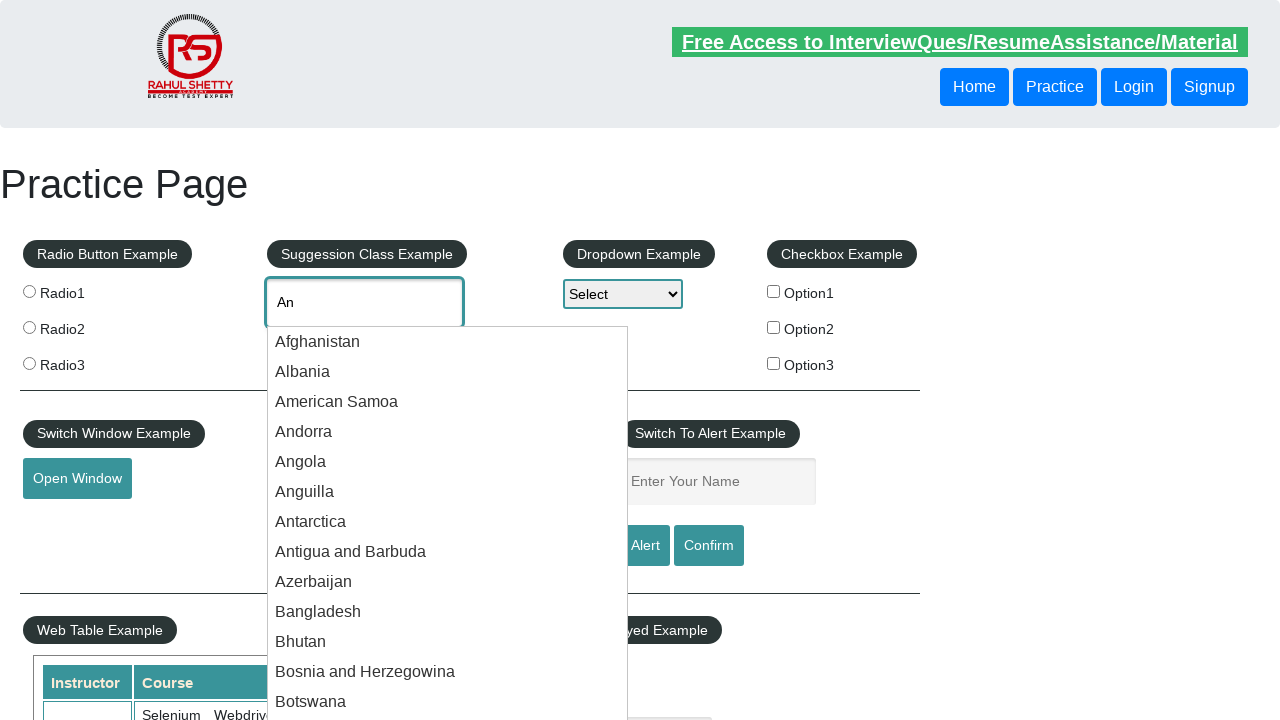

Retrieved all dropdown options
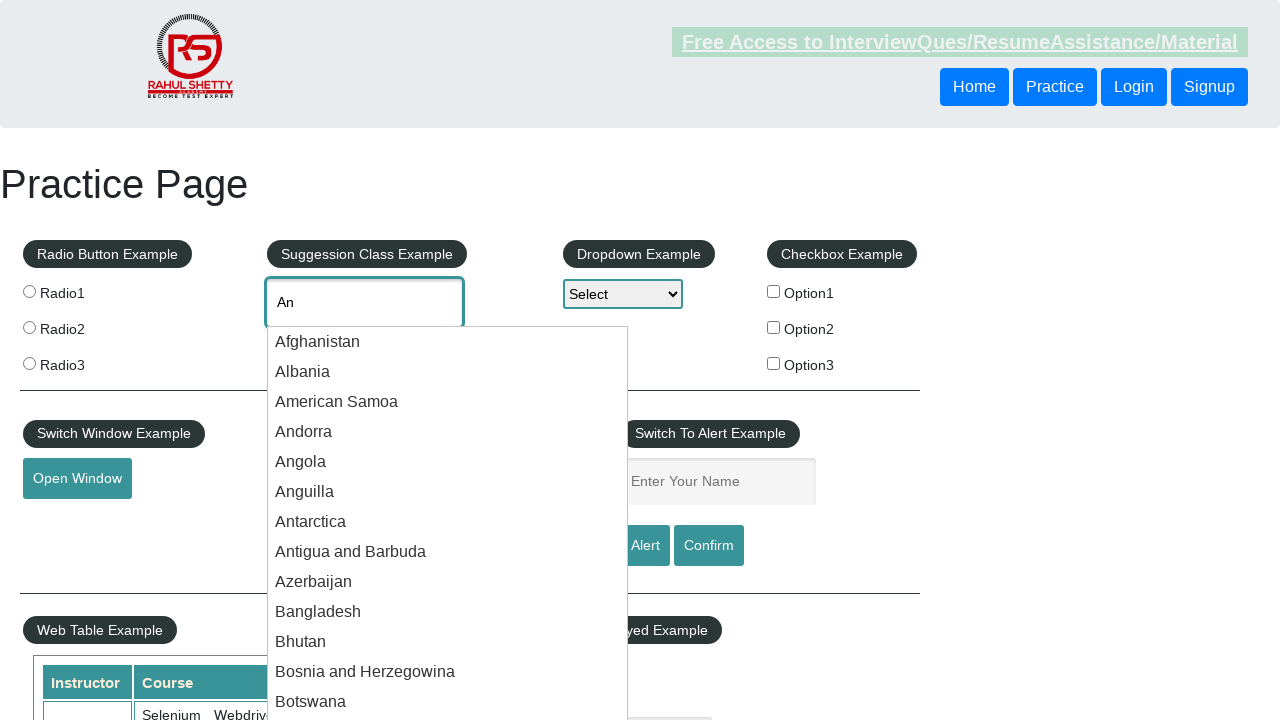

Selected 'Antarctica' from autocomplete dropdown
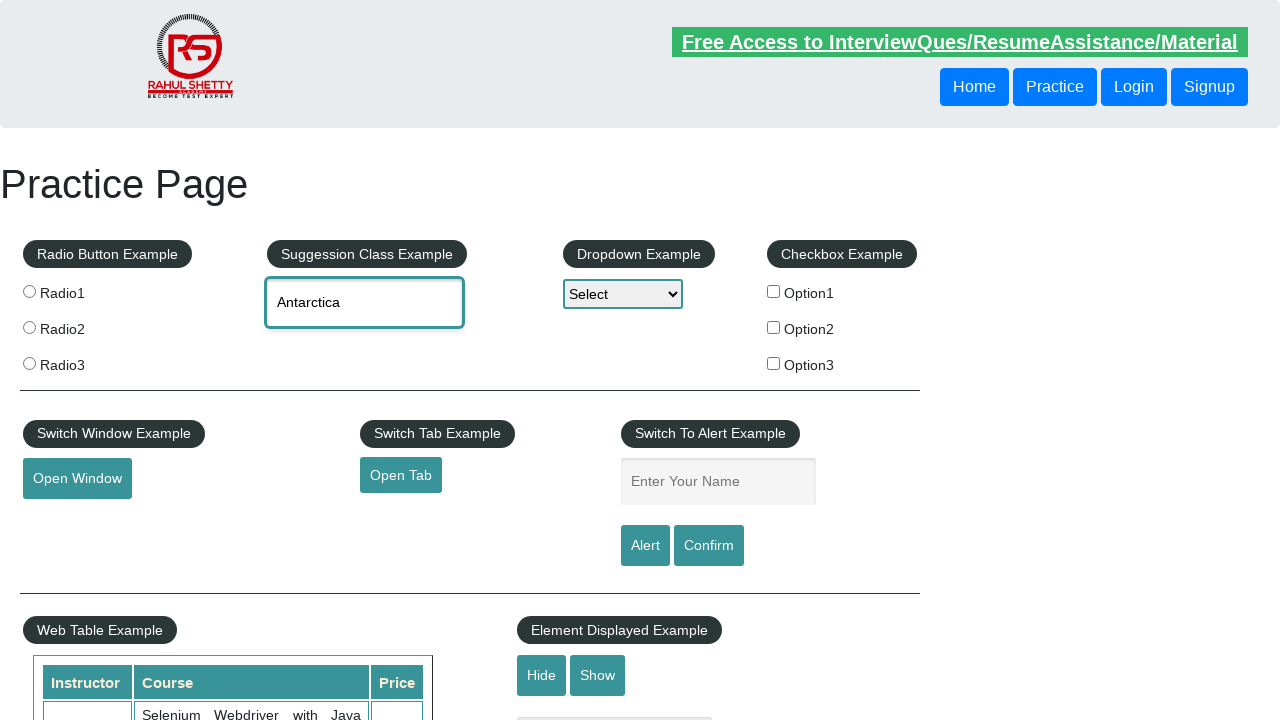

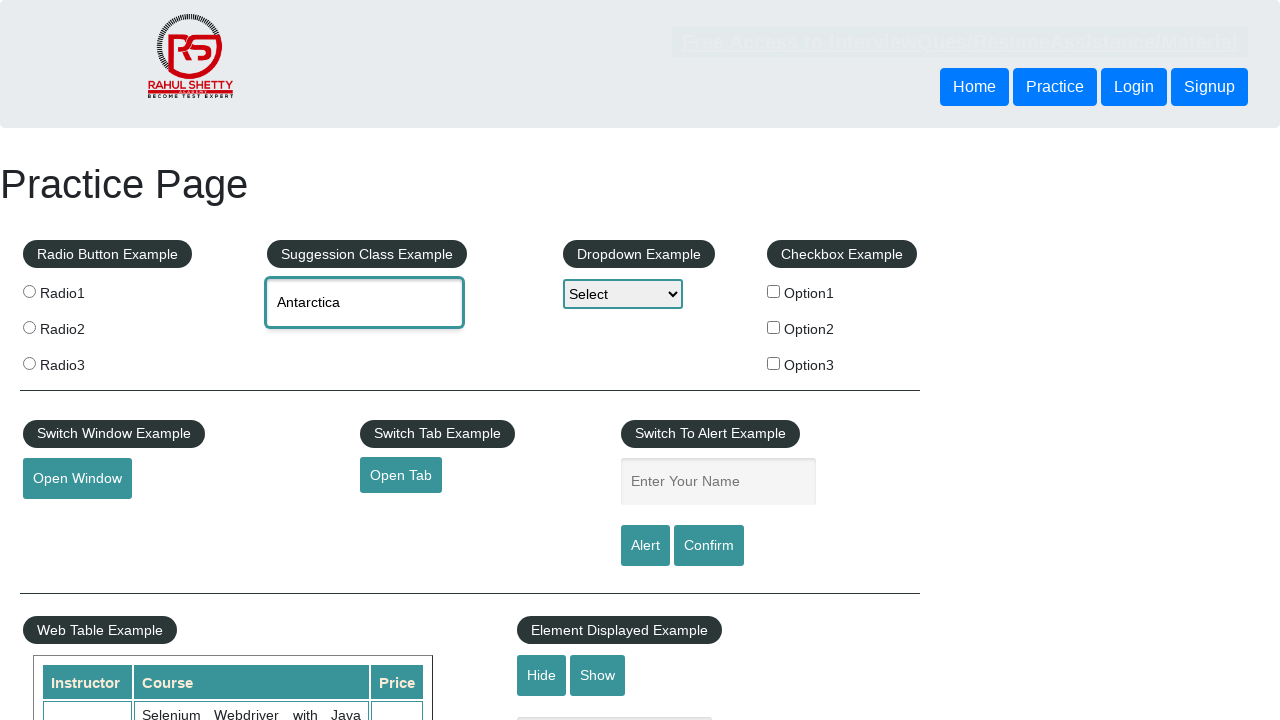